Tests explicit wait functionality by clicking a button and waiting for text to appear

Starting URL: http://seleniumpractise.blogspot.com/2016/08/how-to-use-explicit-wait-in-selenium.html

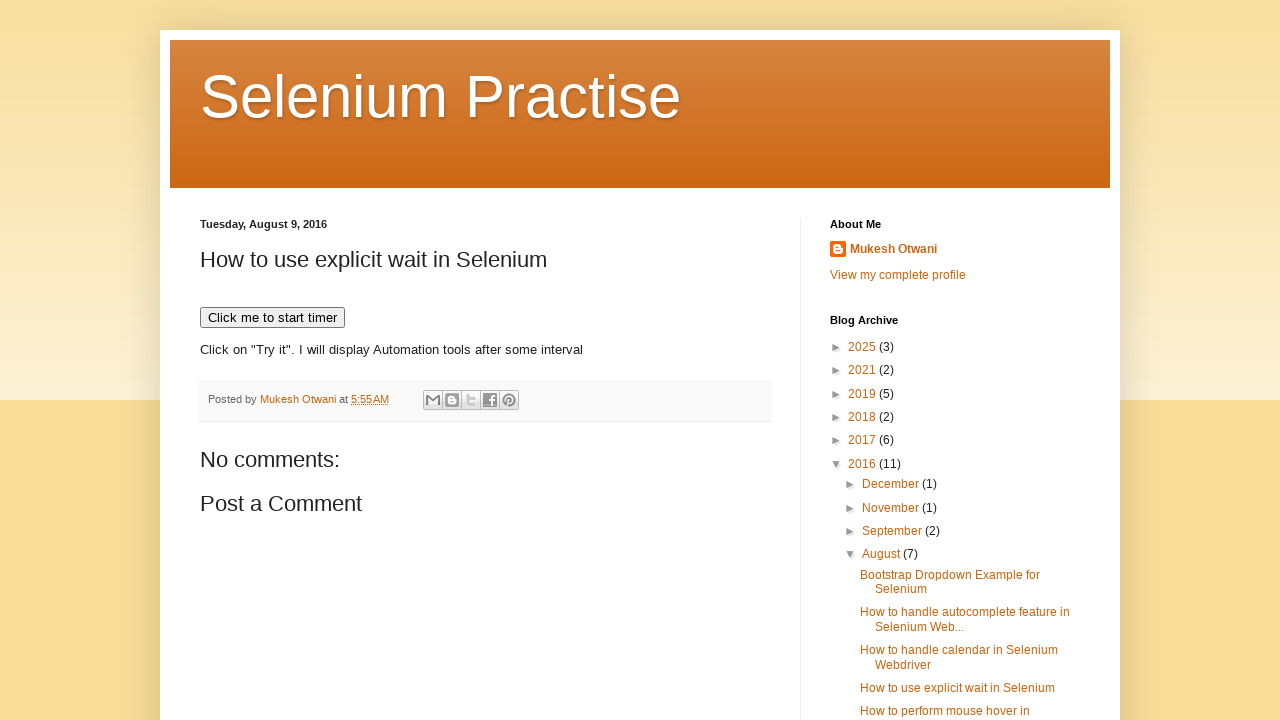

Navigated to explicit wait test page
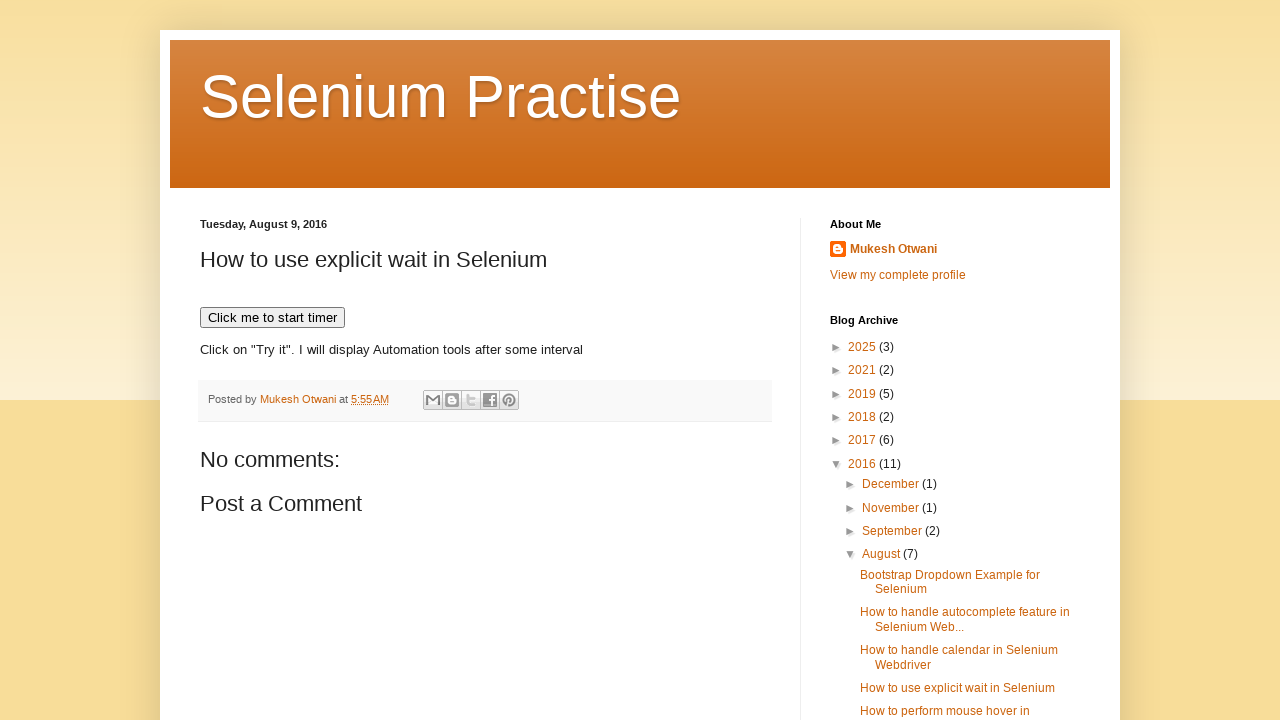

Clicked 'Click me' button to trigger dynamic content at (272, 318) on xpath=//button[contains(text(),'Click me')]
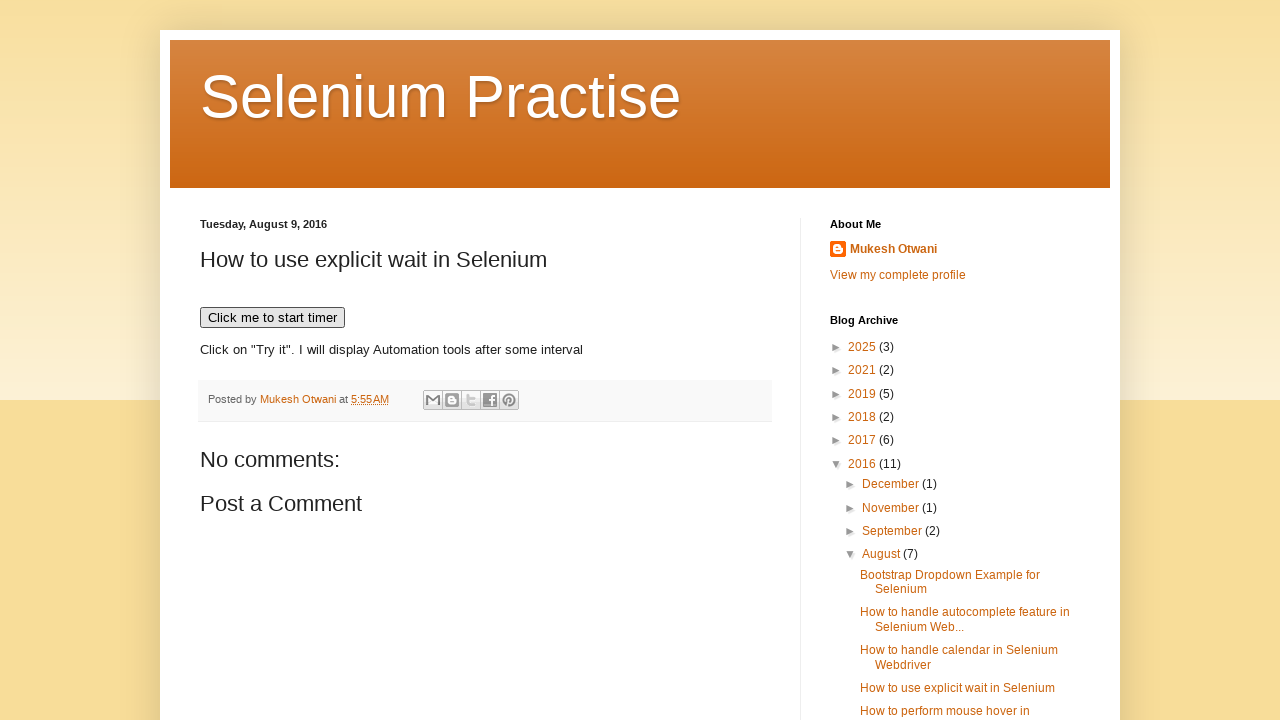

Waited for 'Selenium' text to appear and become visible
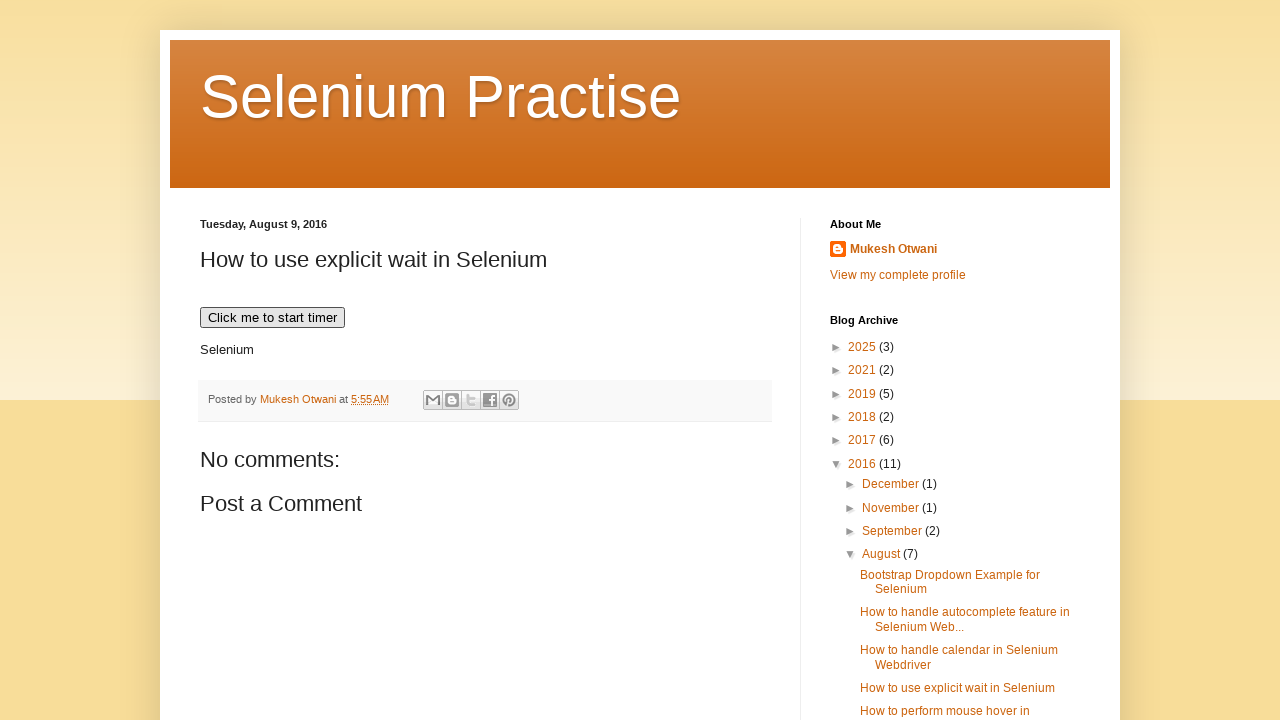

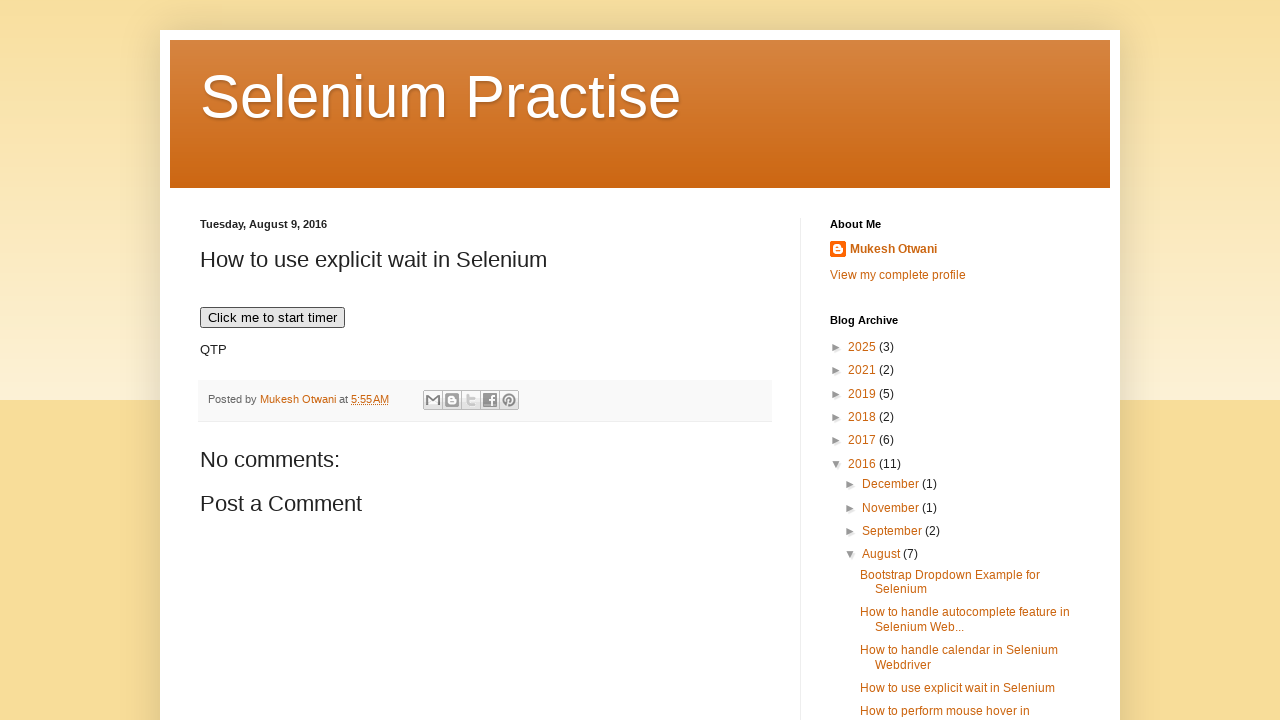